Tests StaleElementReferenceException handling by clicking Add Element button, verifying Delete button appears, clicking Delete, and verifying it disappears

Starting URL: https://practice.cydeo.com/add_remove_elements/

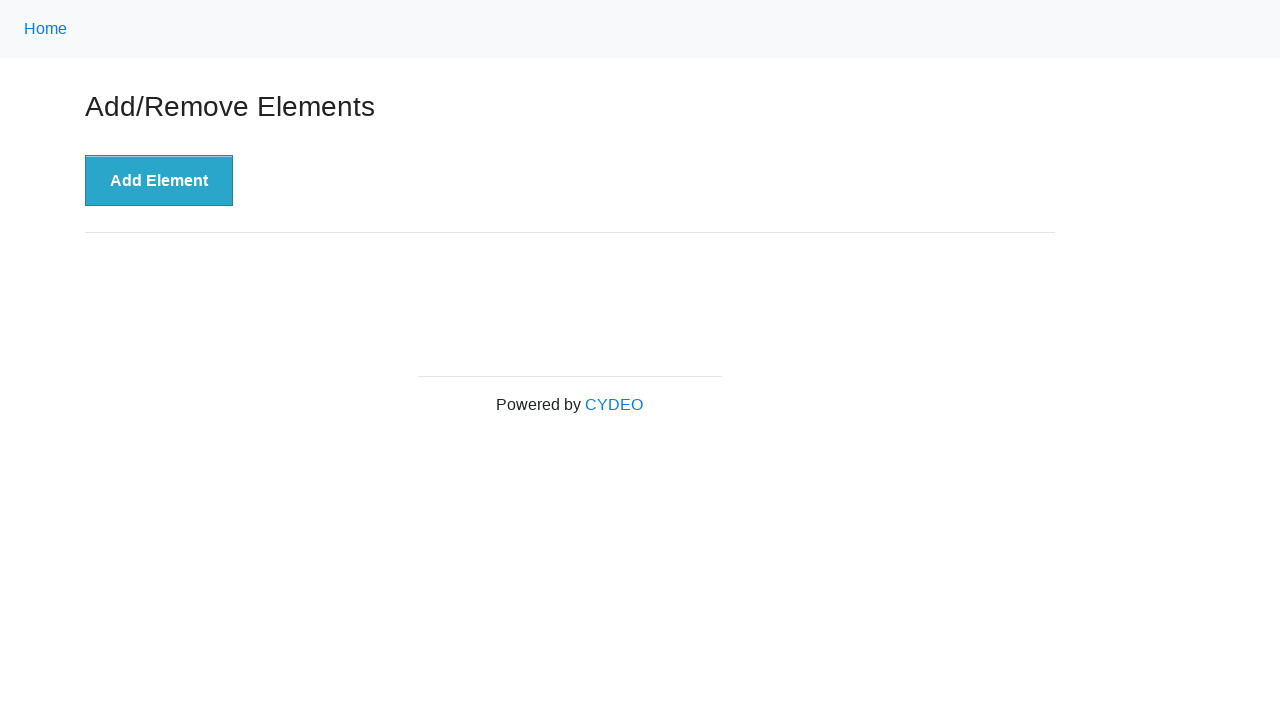

Clicked 'Add Element' button at (159, 181) on xpath=//button[text()='Add Element']
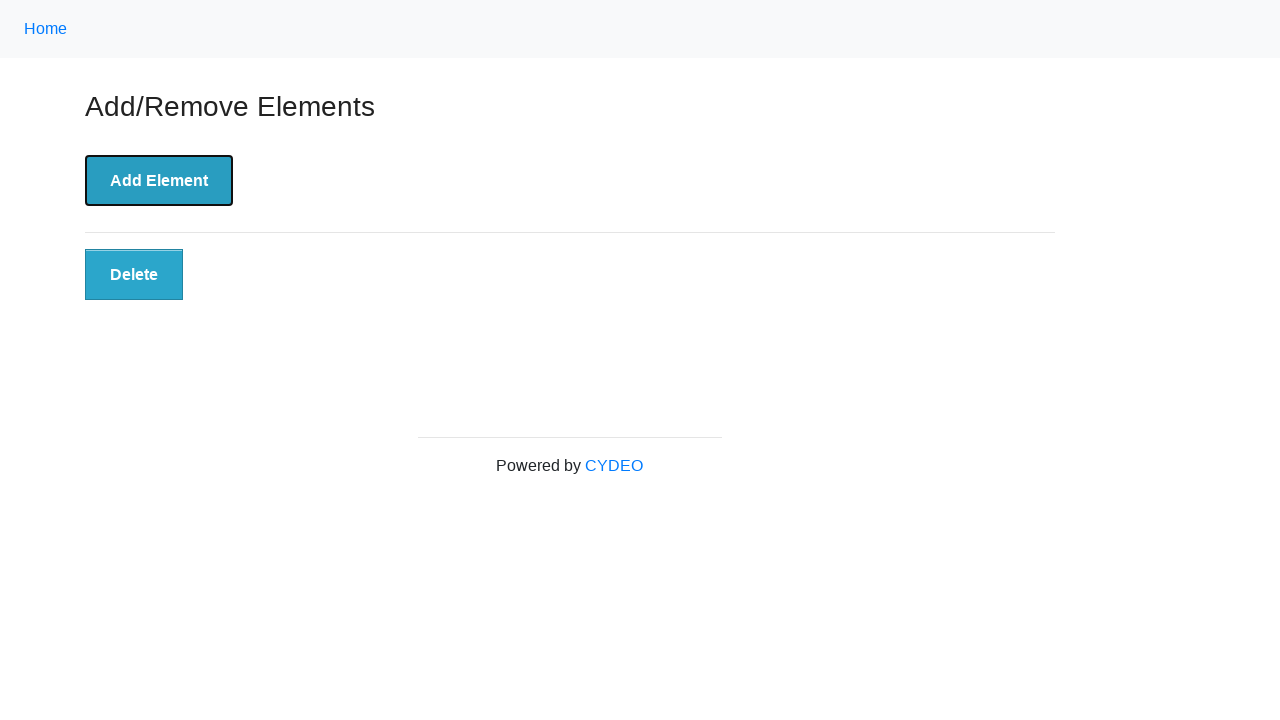

Delete button appeared after adding element
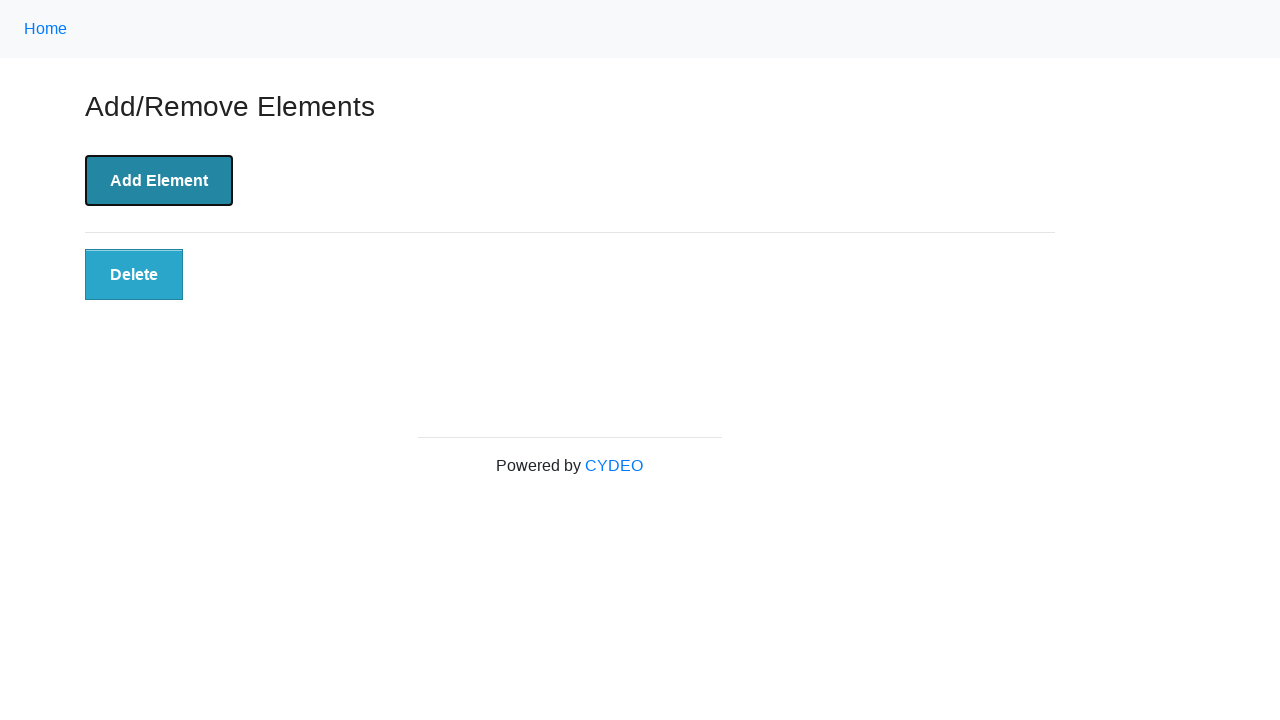

Verified Delete button is visible
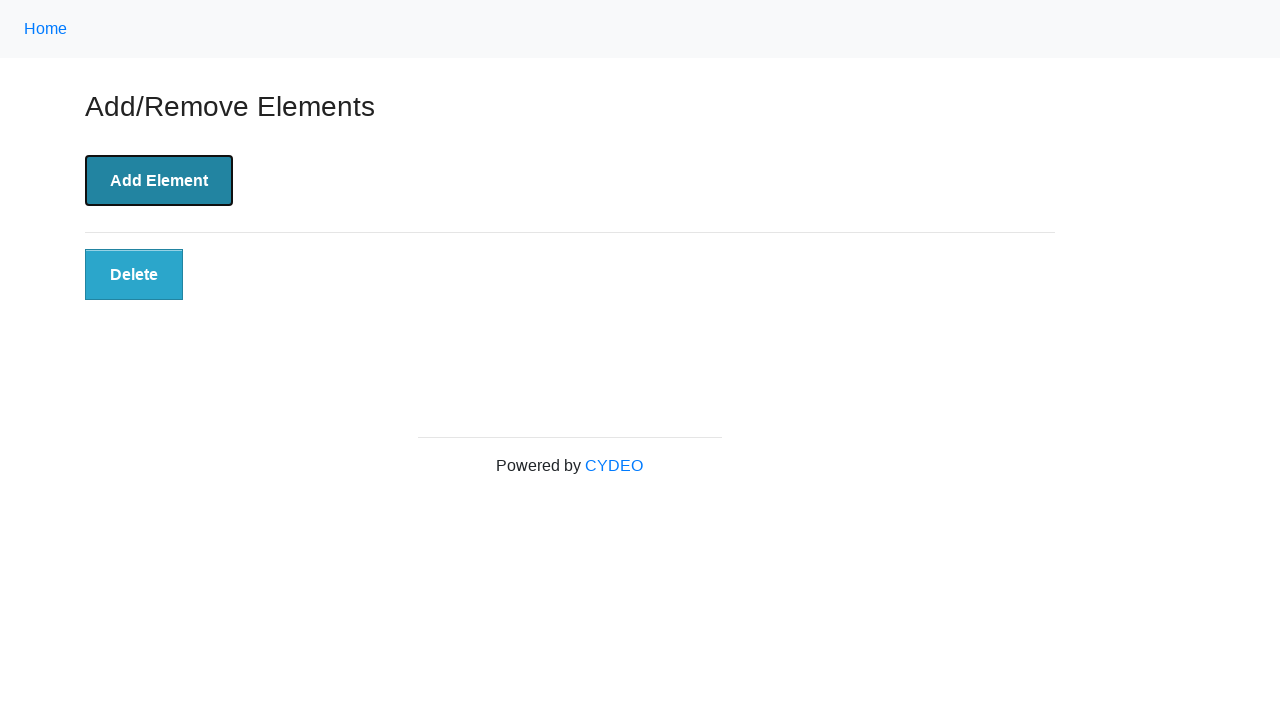

Clicked Delete button at (134, 275) on xpath=//button[text()='Delete']
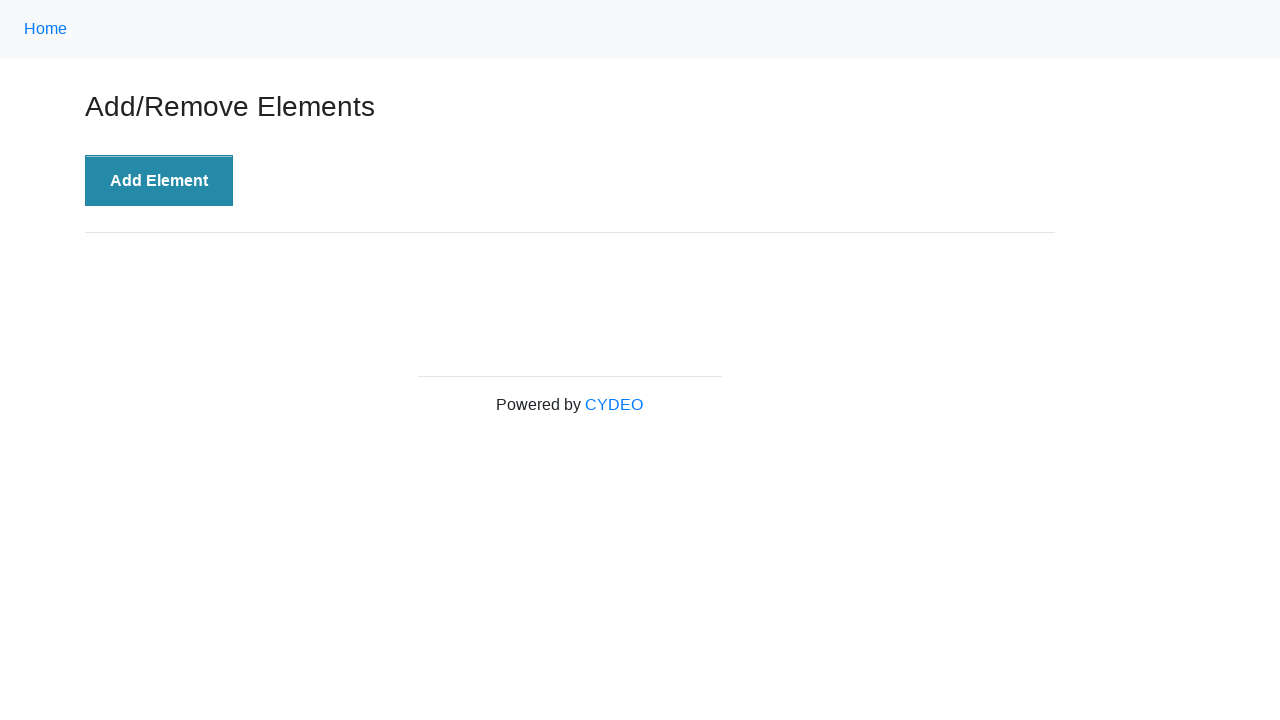

Delete button disappeared after clicking
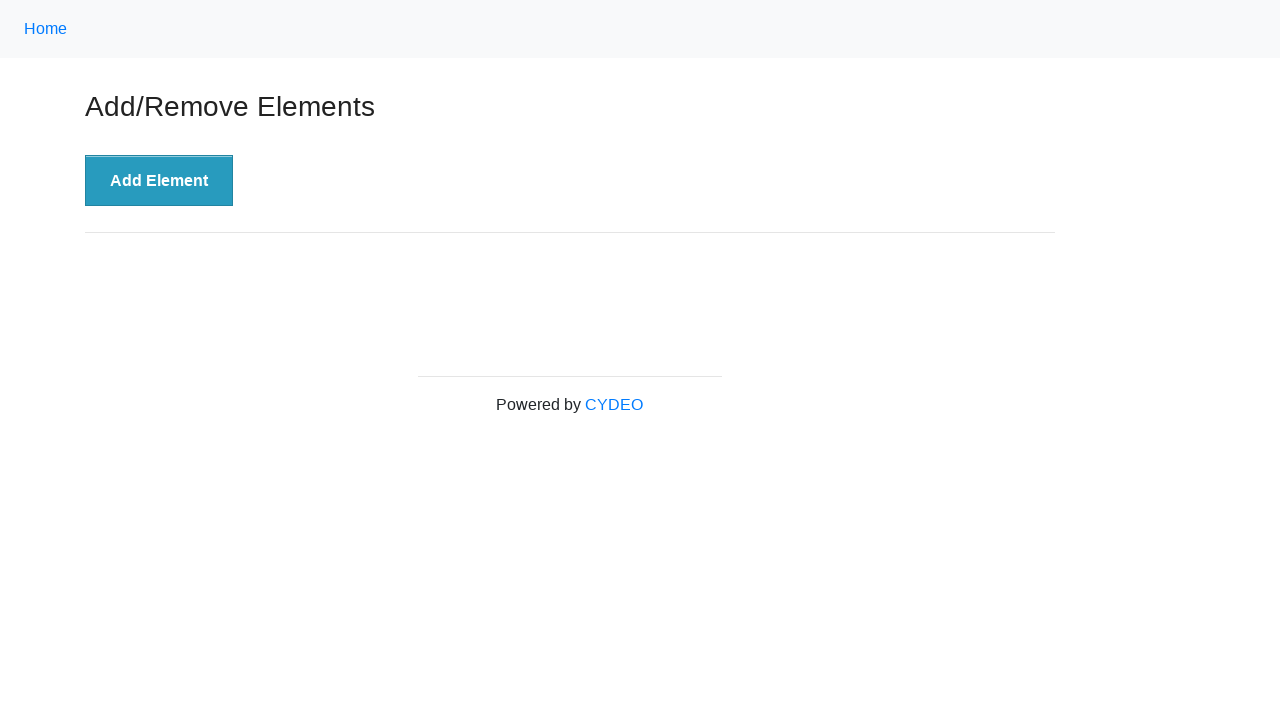

Verified Delete button is no longer visible - StaleElementReferenceException handled successfully
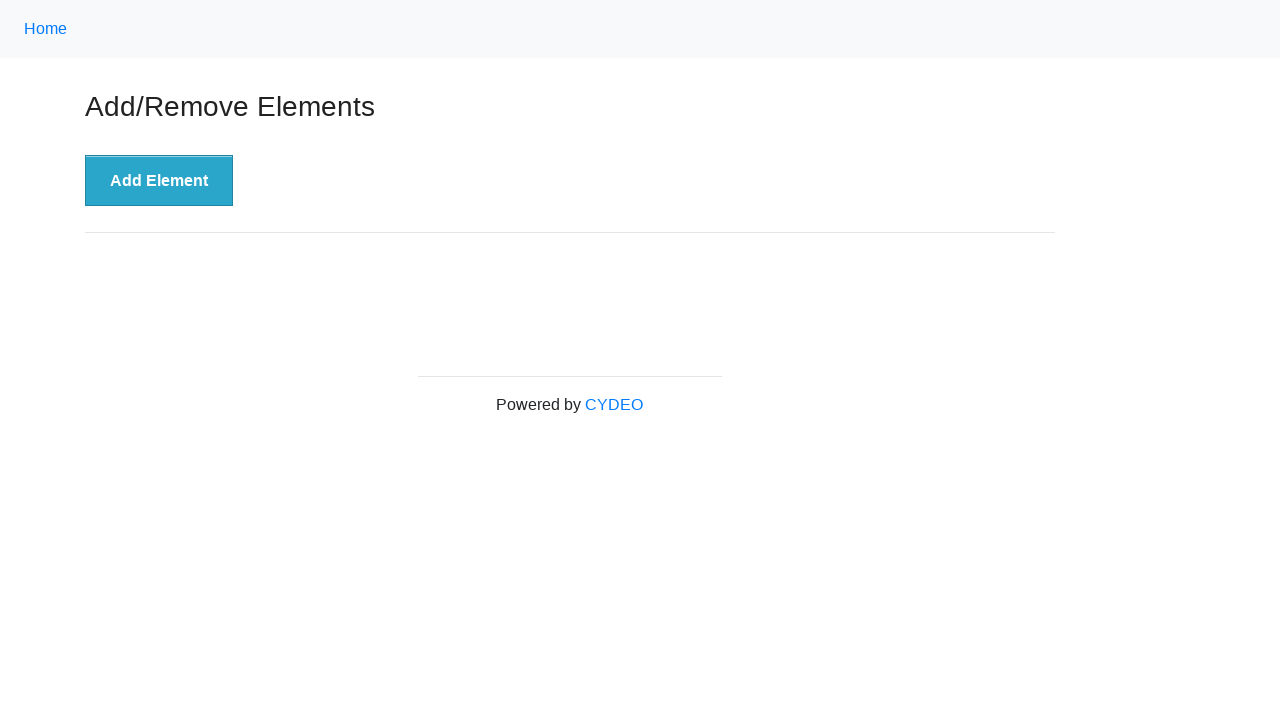

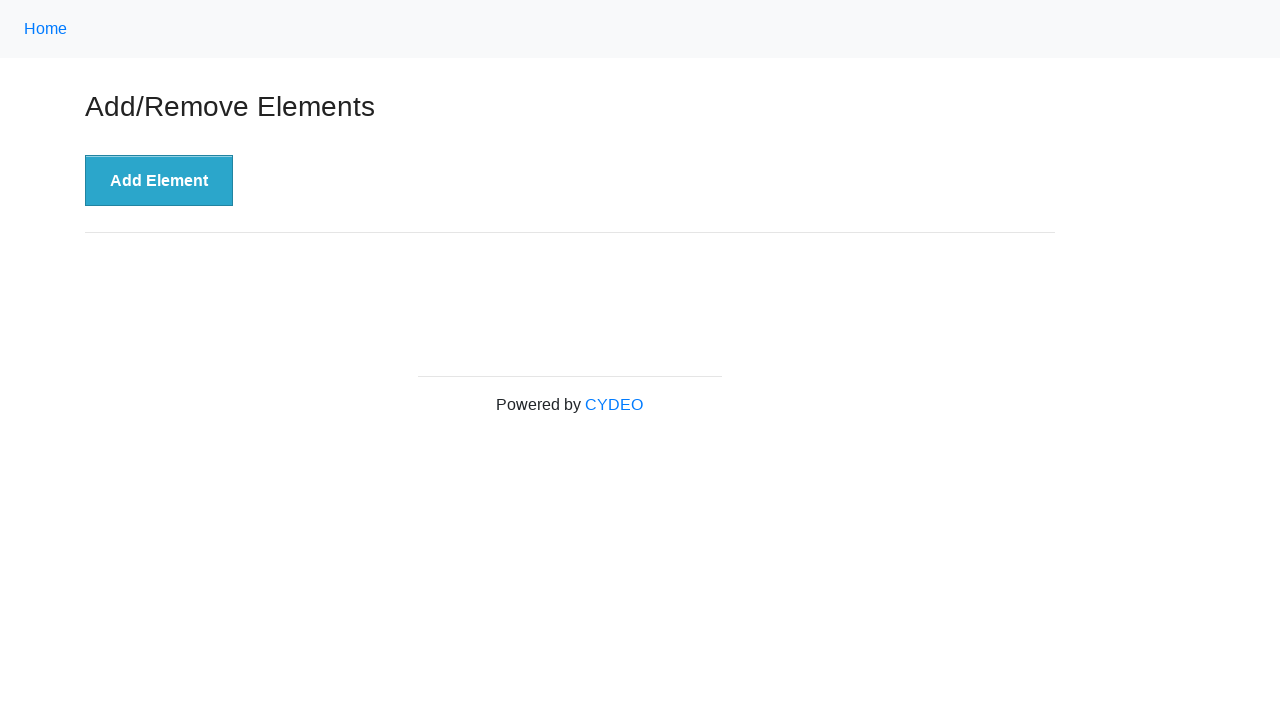